Performs a drag-and-drop action from the draggable element to the droppable element

Starting URL: https://crossbrowsertesting.github.io/drag-and-drop

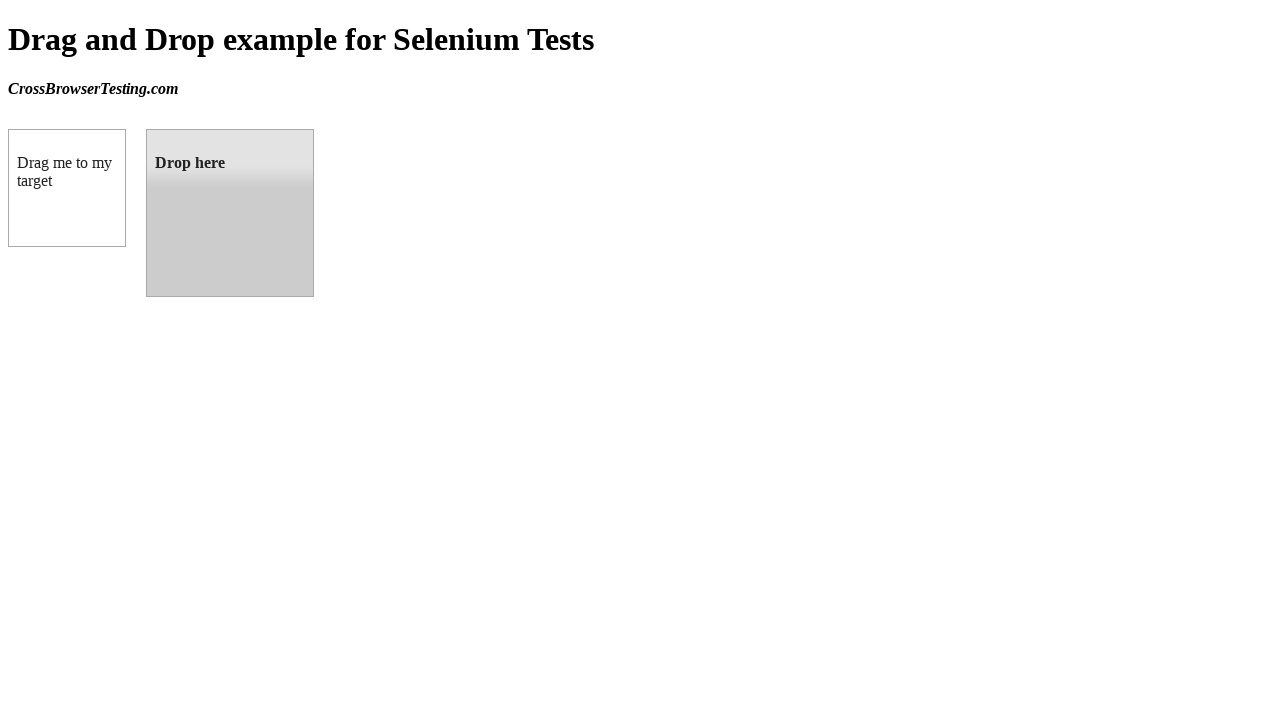

Located draggable element
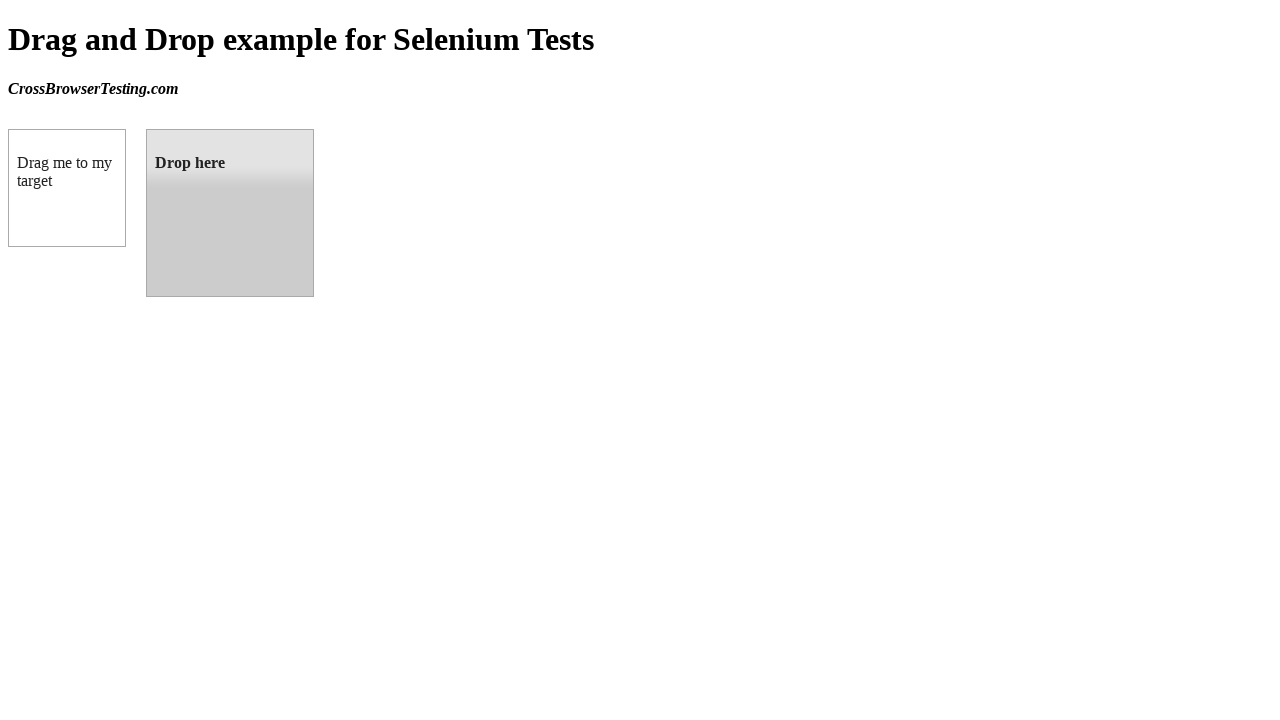

Located droppable element
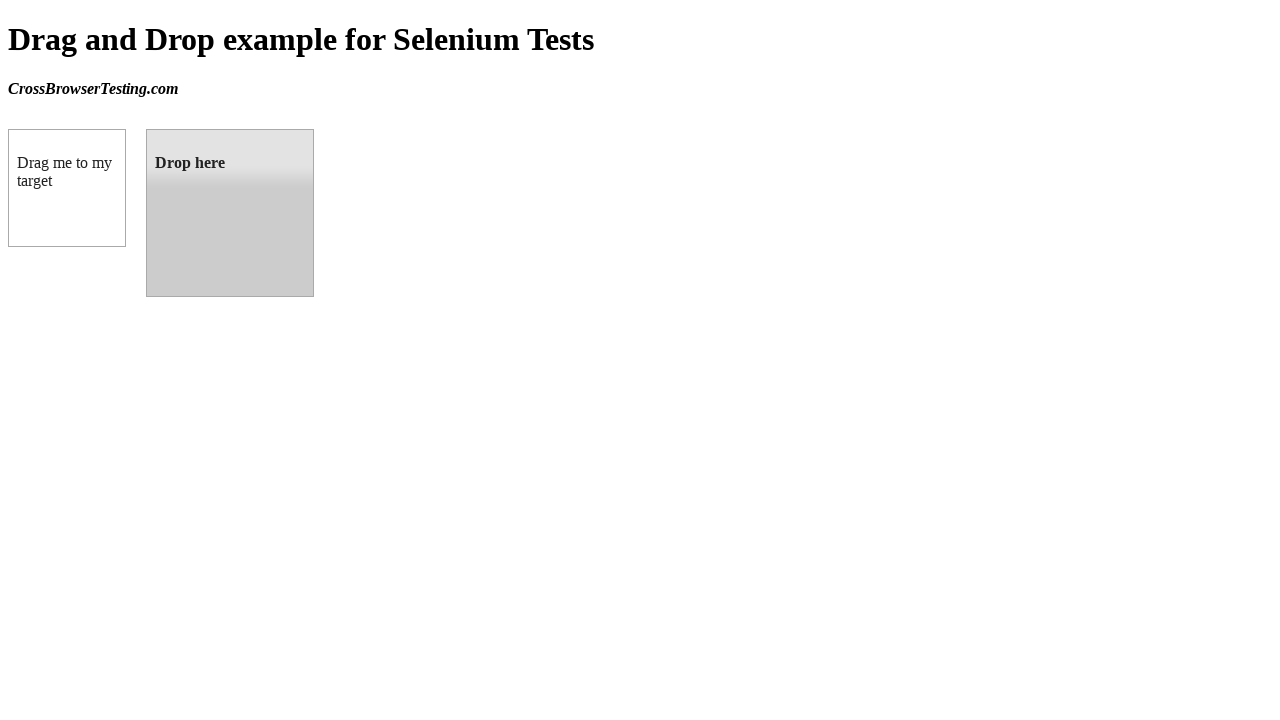

Dragged element from draggable to droppable target at (230, 213)
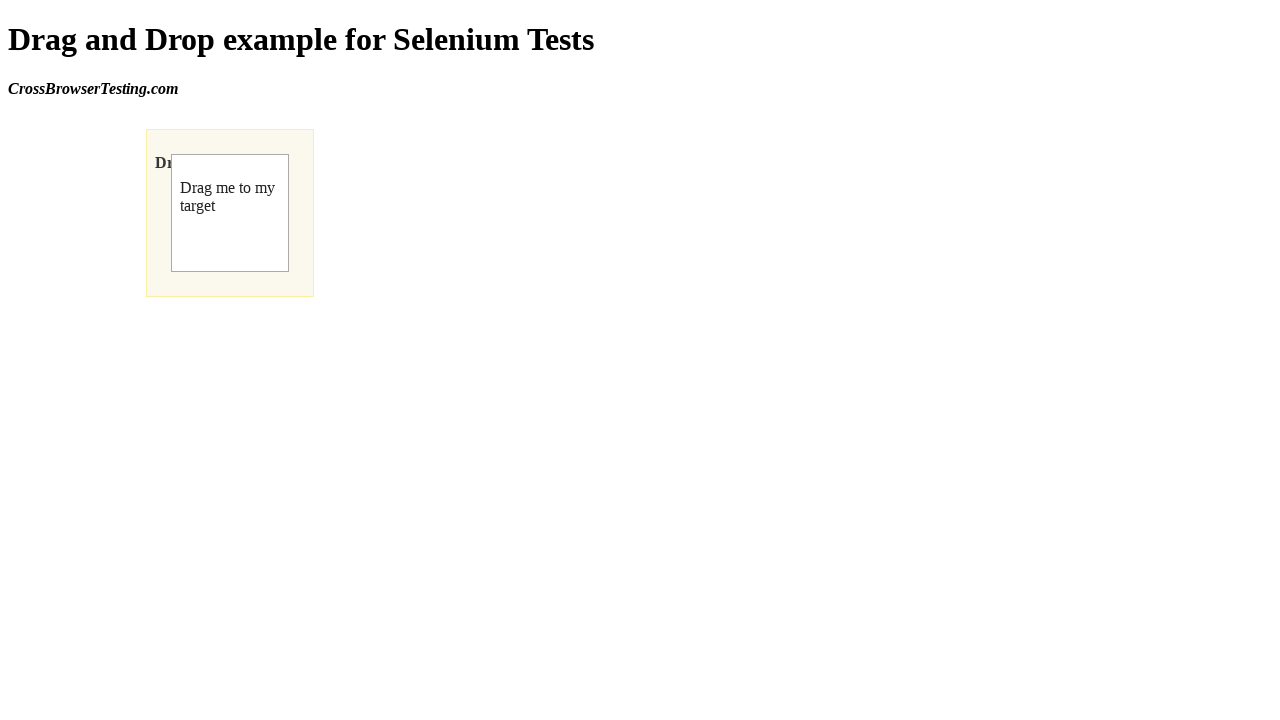

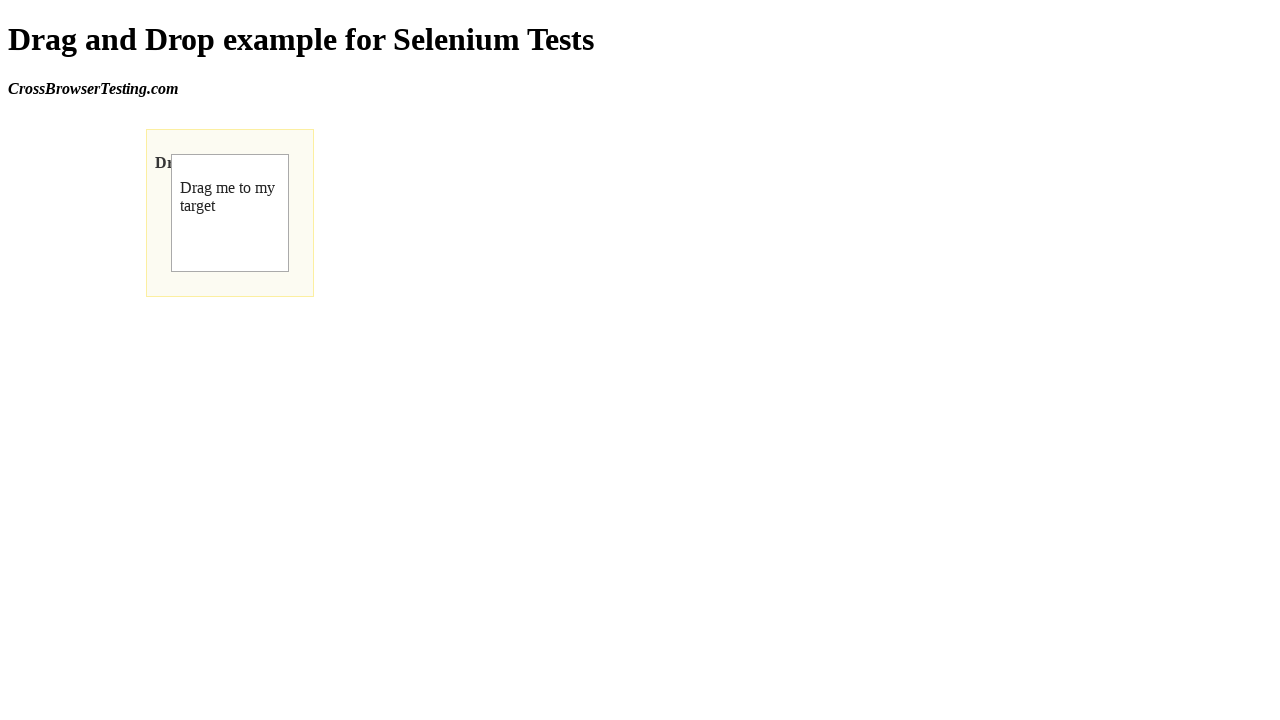